Tests a practice form by filling out all fields including first name, last name, email, gender selection, phone number, date of birth, subjects, hobbies, file upload, address, state and city, then submitting and verifying the submitted data.

Starting URL: https://demoqa.com/

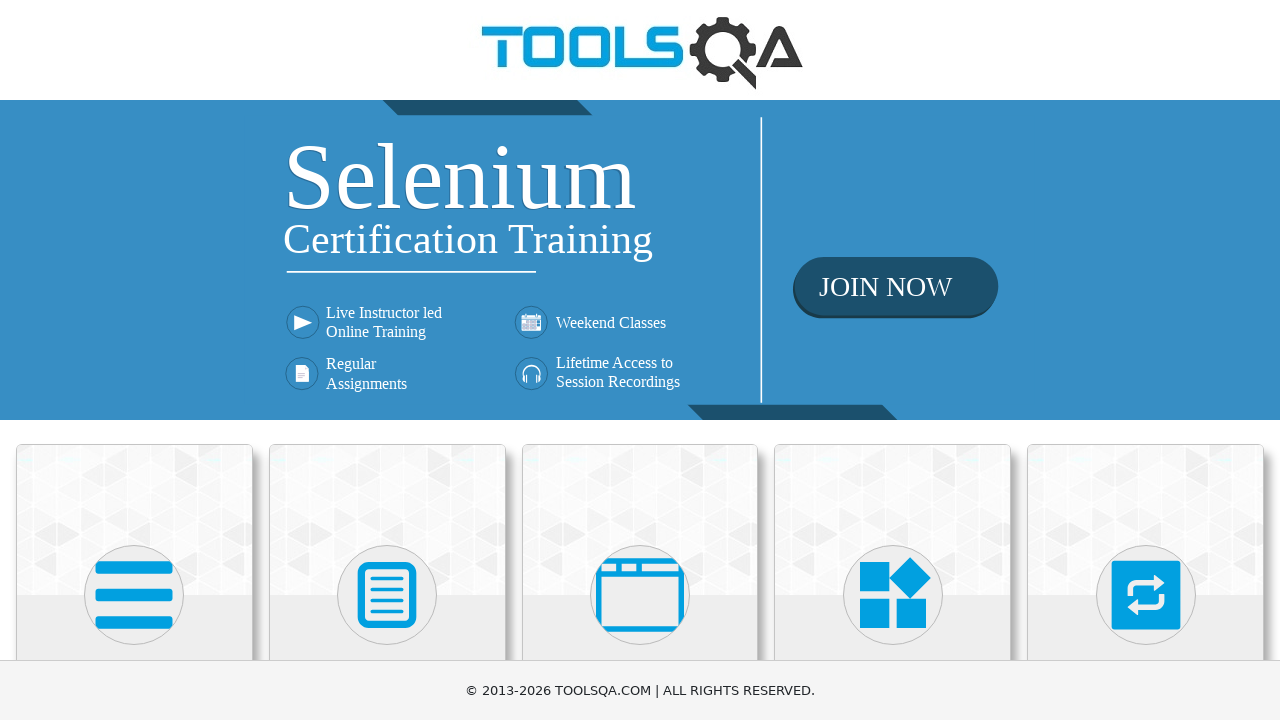

Scrolled Forms menu into view
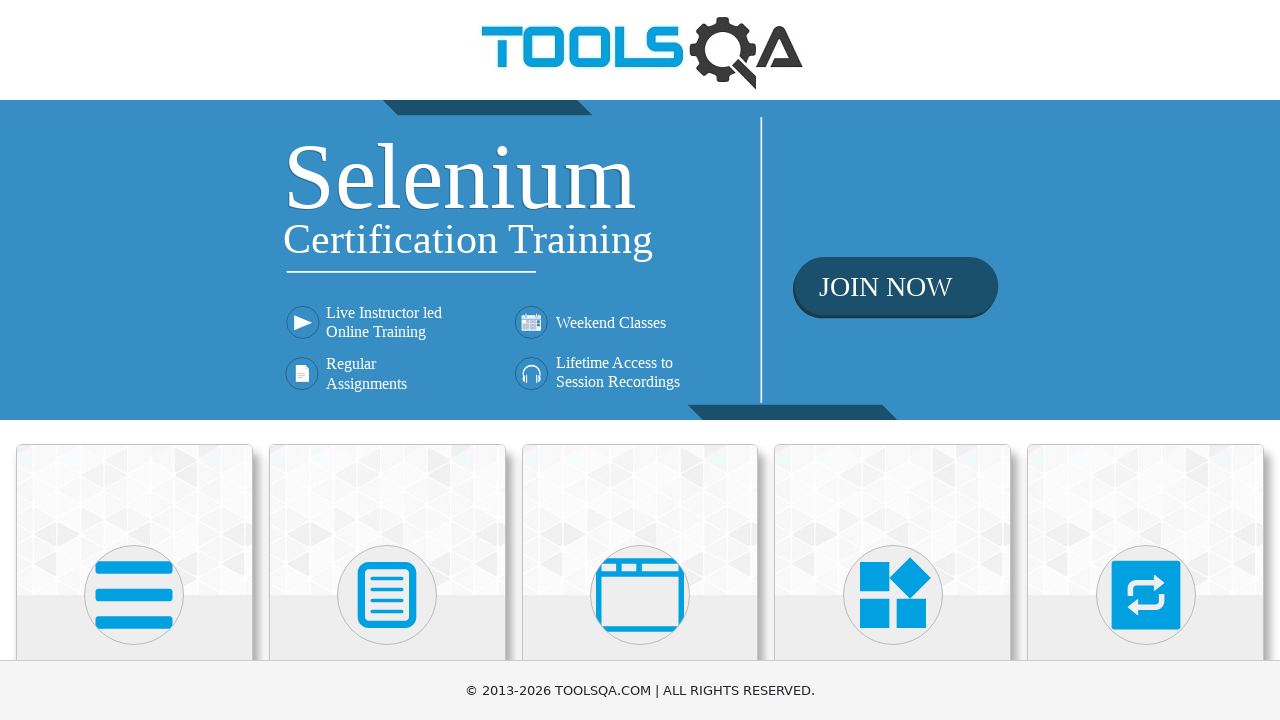

Clicked Forms menu at (387, 360) on xpath=//h5[text()='Forms']
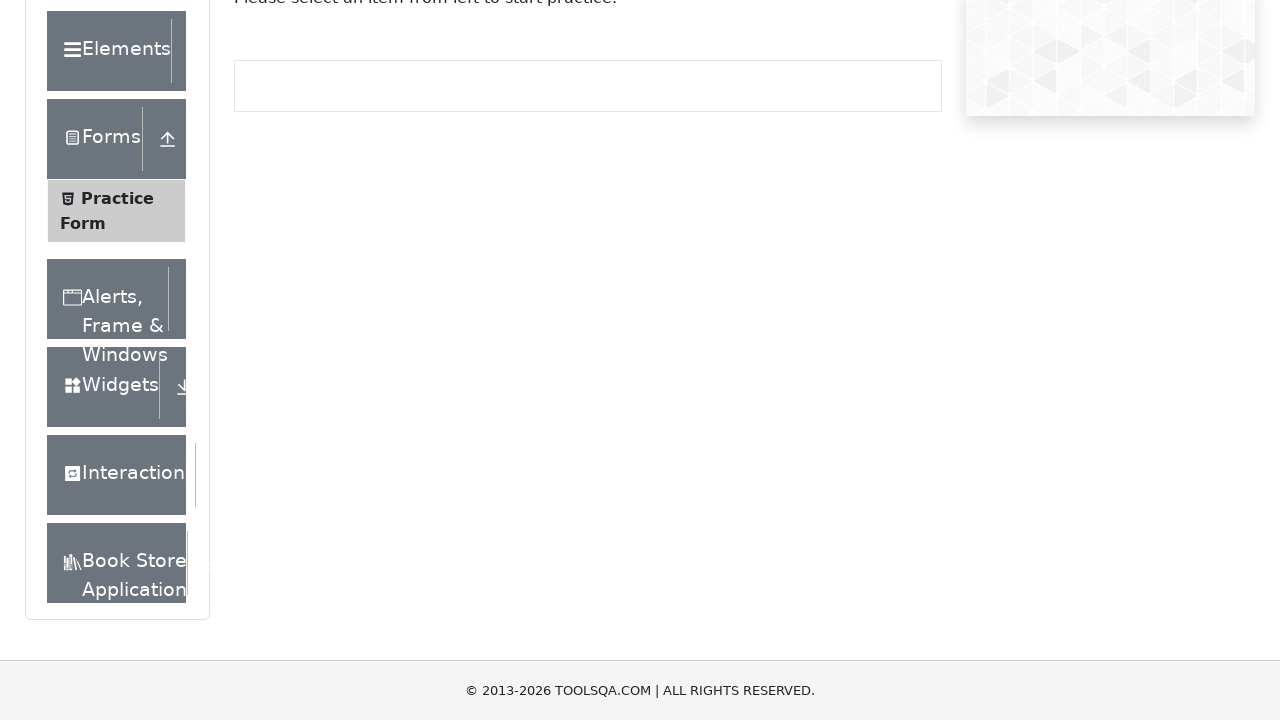

Clicked Practice Form submenu at (117, 336) on xpath=//span[text()='Practice Form']
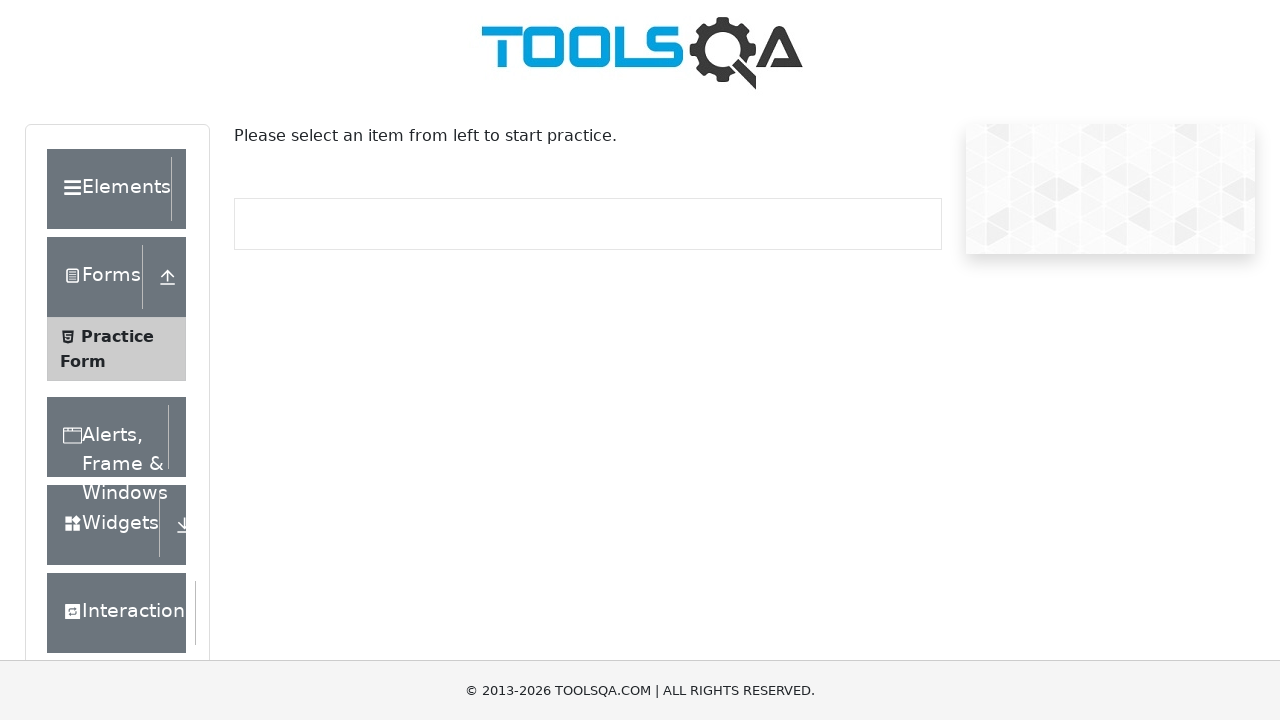

Filled first name with 'Maria-Steliana' on #firstName
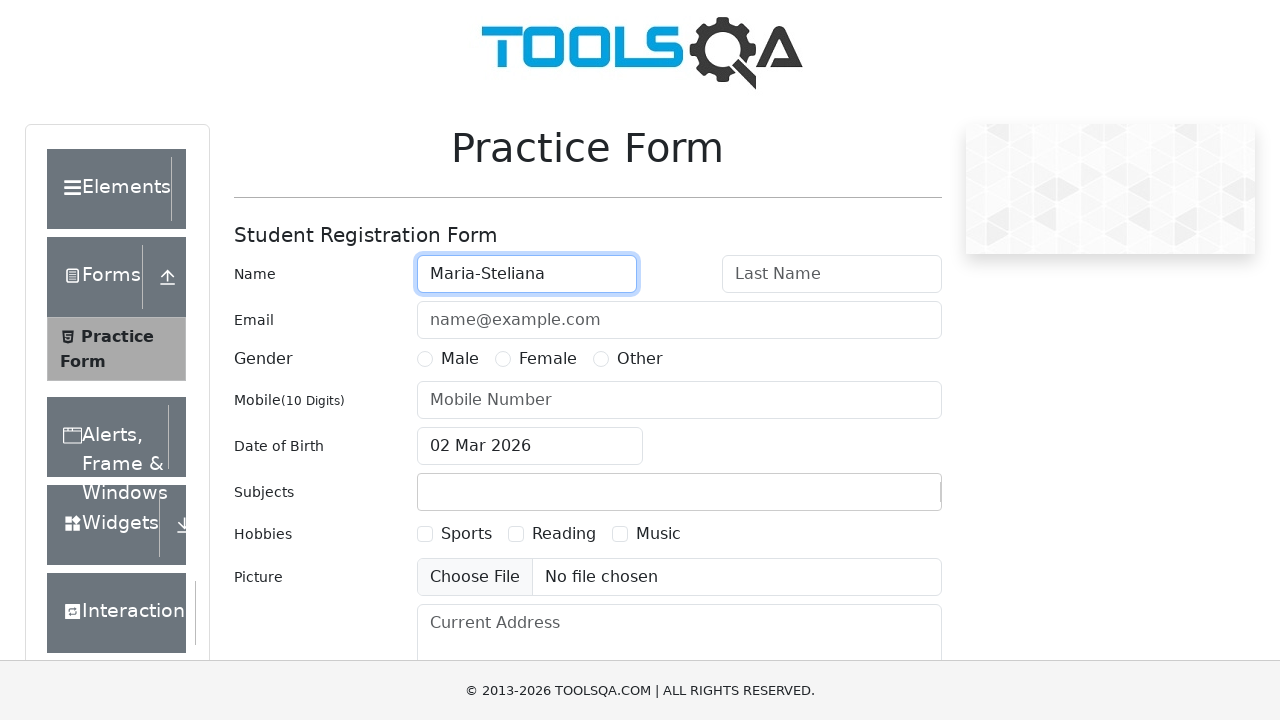

Filled last name with 'Carlan' on #lastName
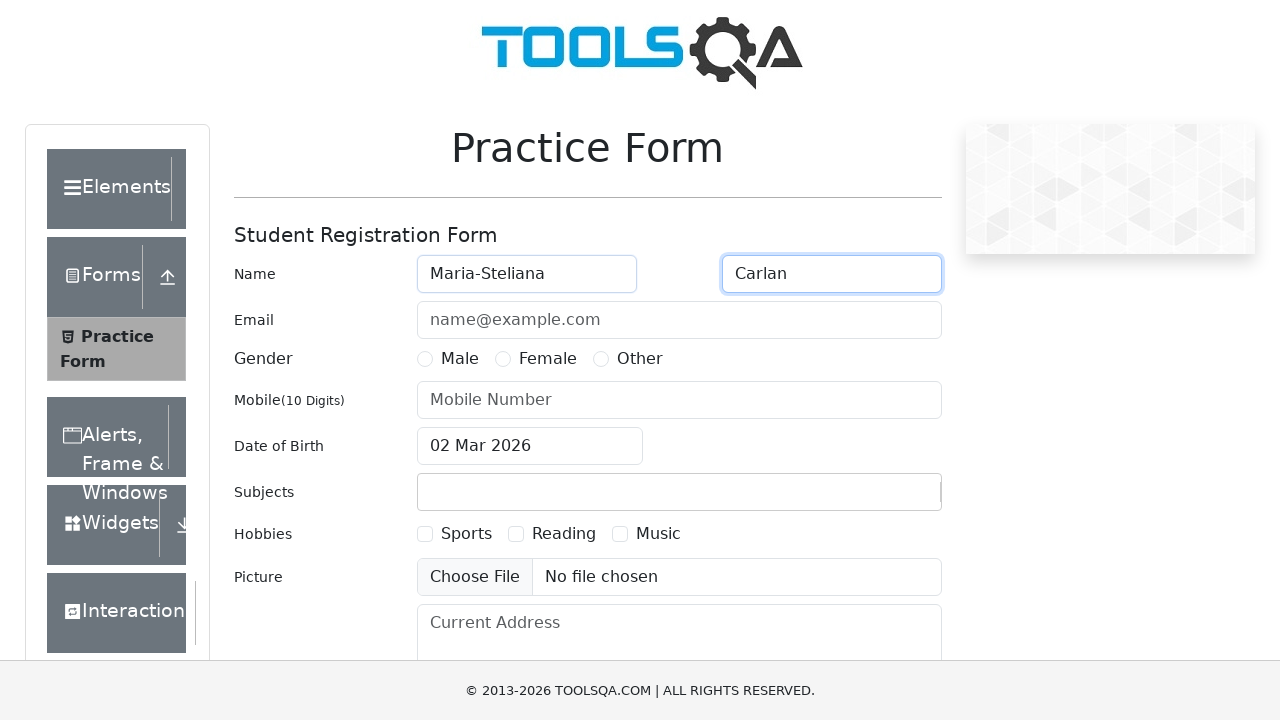

Filled email with 'test@gmail.com' on #userEmail
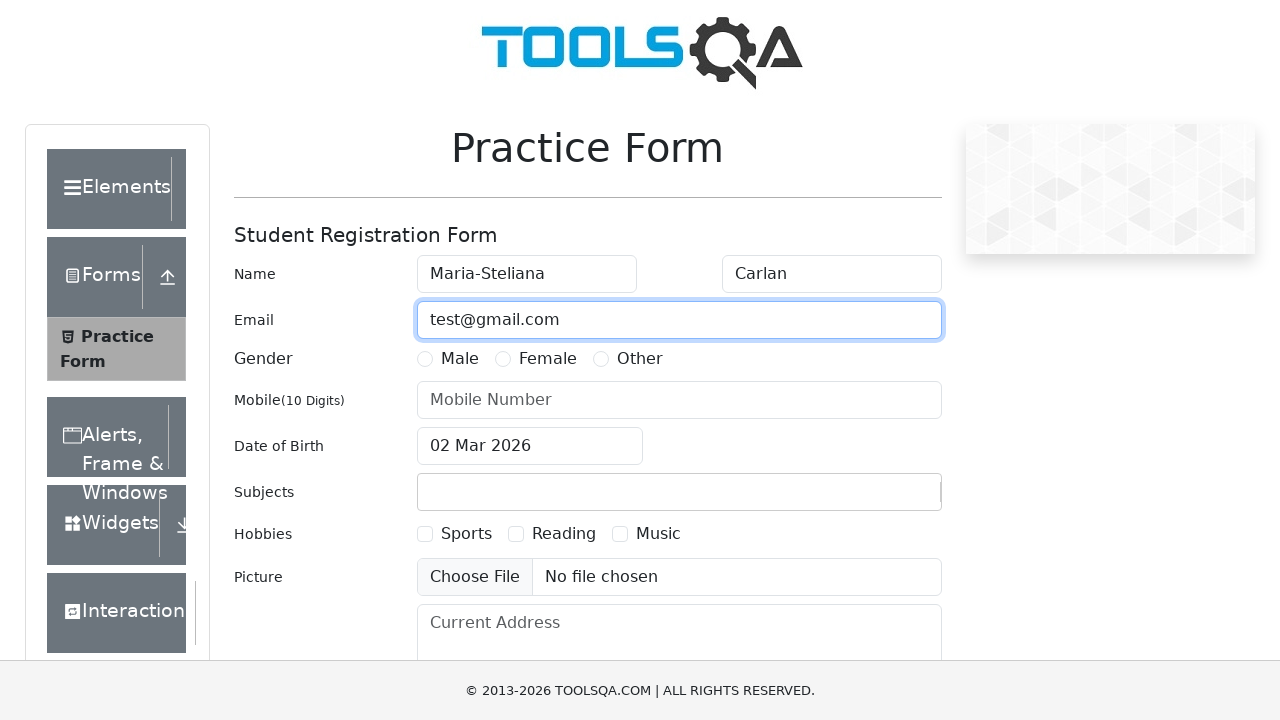

Selected Female gender at (548, 359) on xpath=//label[@for='gender-radio-2']
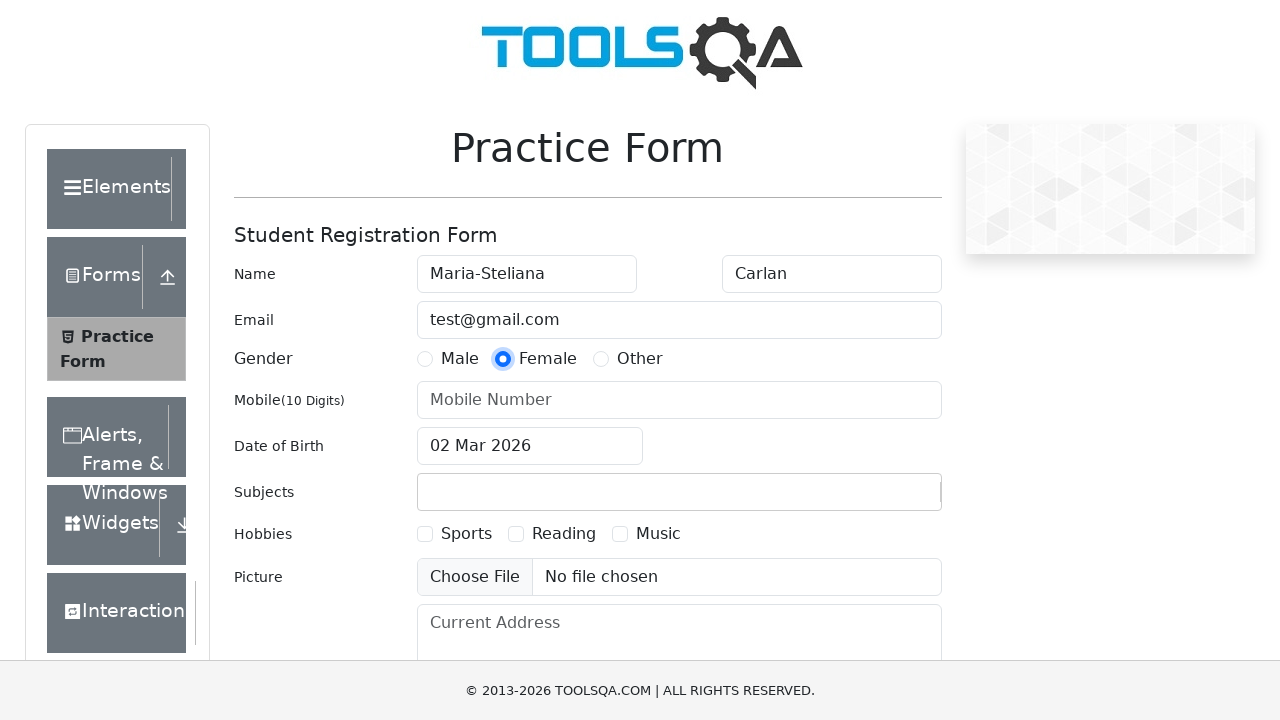

Filled mobile phone number with '0712341234' on #userNumber
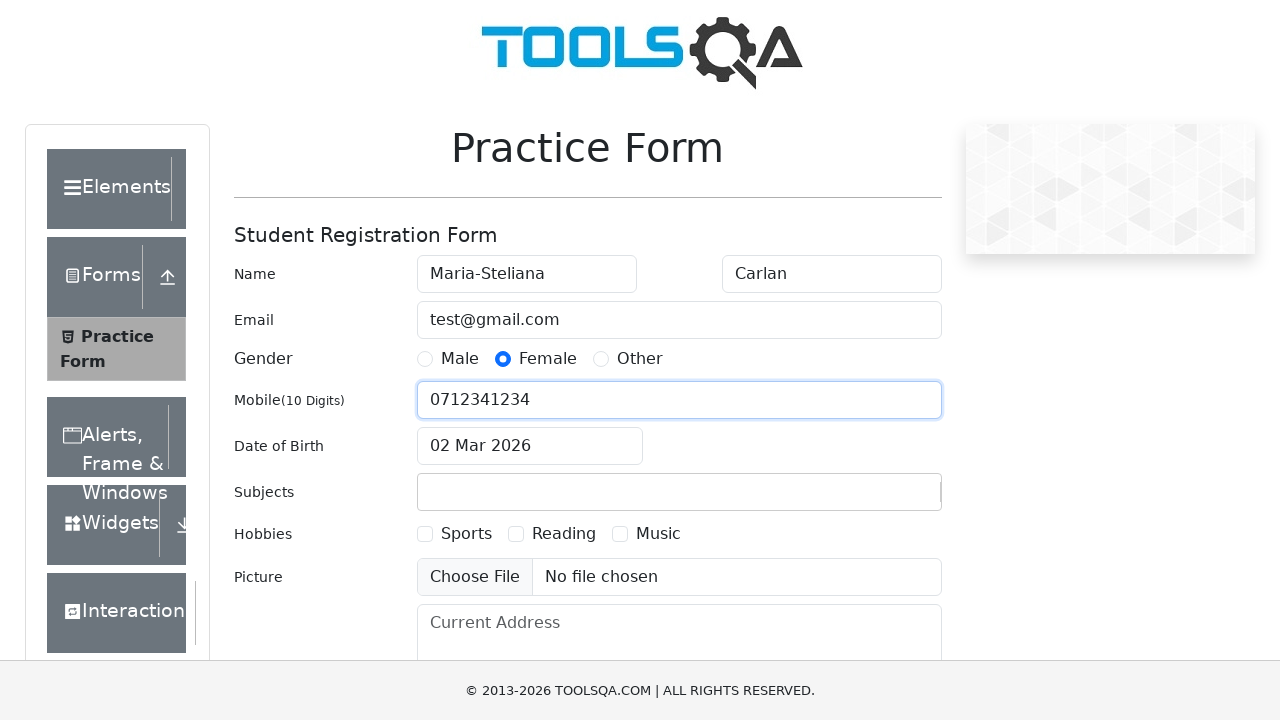

Clicked date of birth input to open date picker at (530, 446) on #dateOfBirthInput
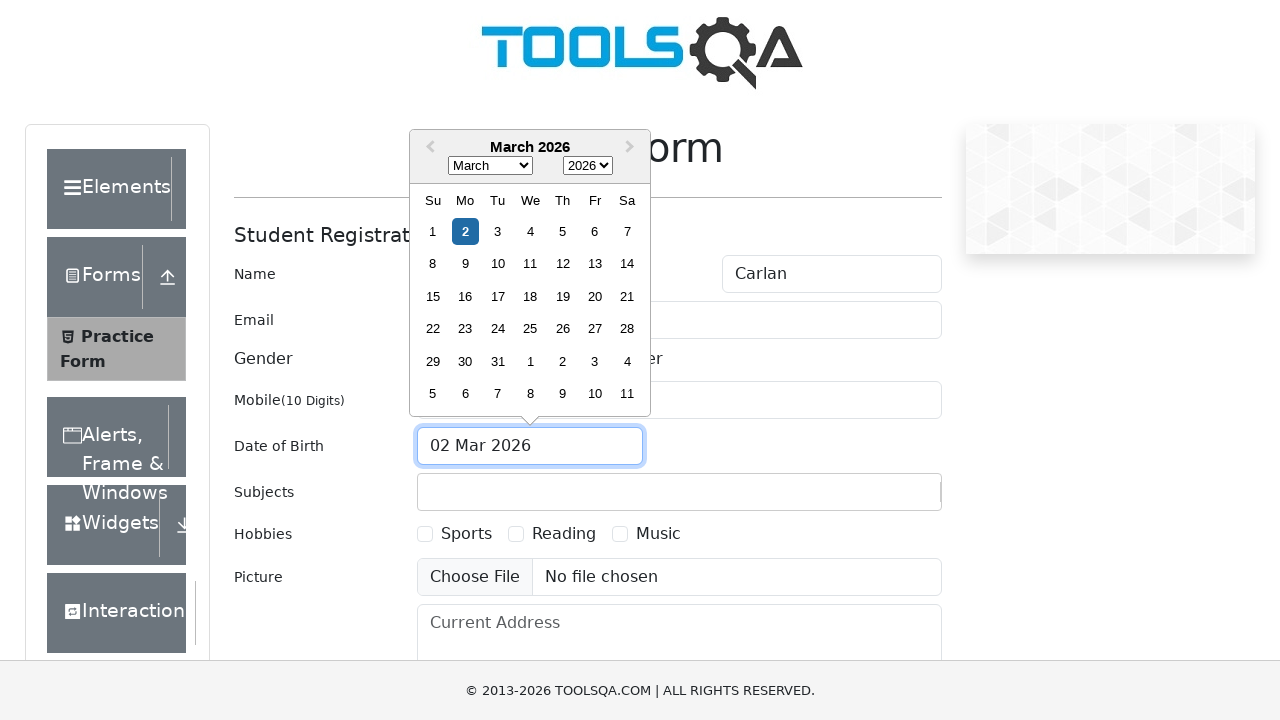

Selected October in month dropdown on select.react-datepicker__month-select
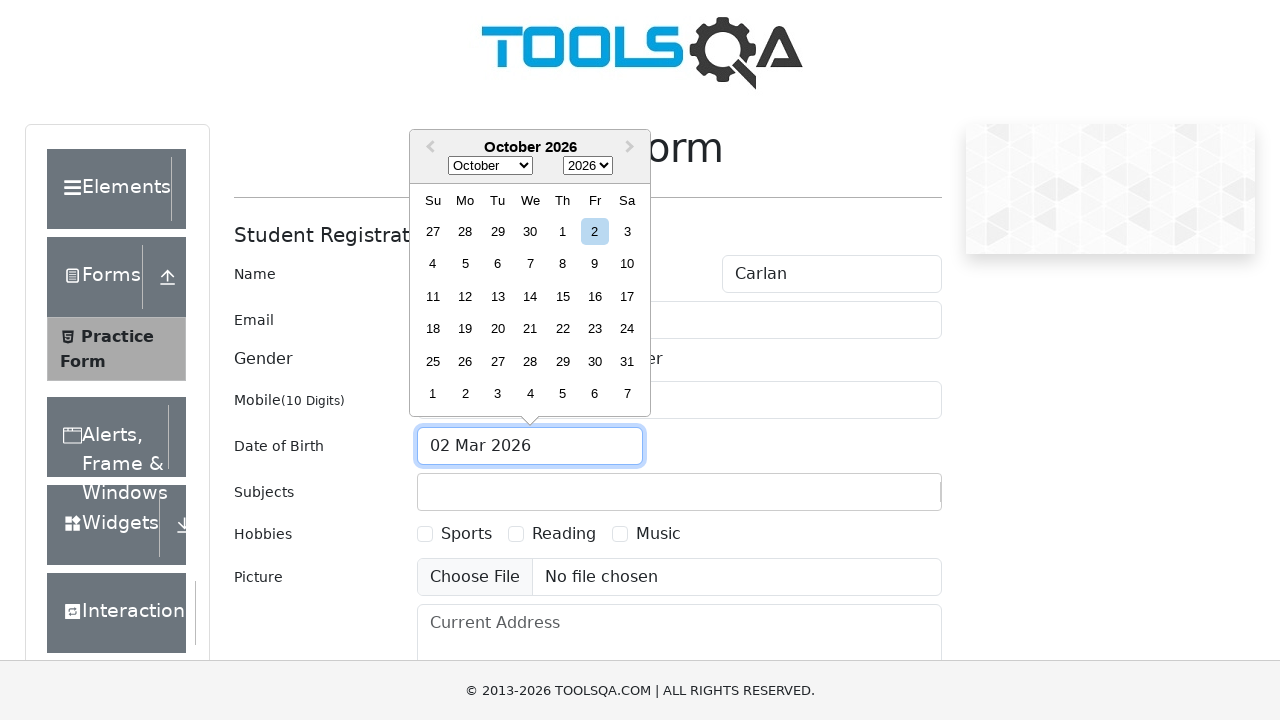

Selected 1998 in year dropdown on select.react-datepicker__year-select
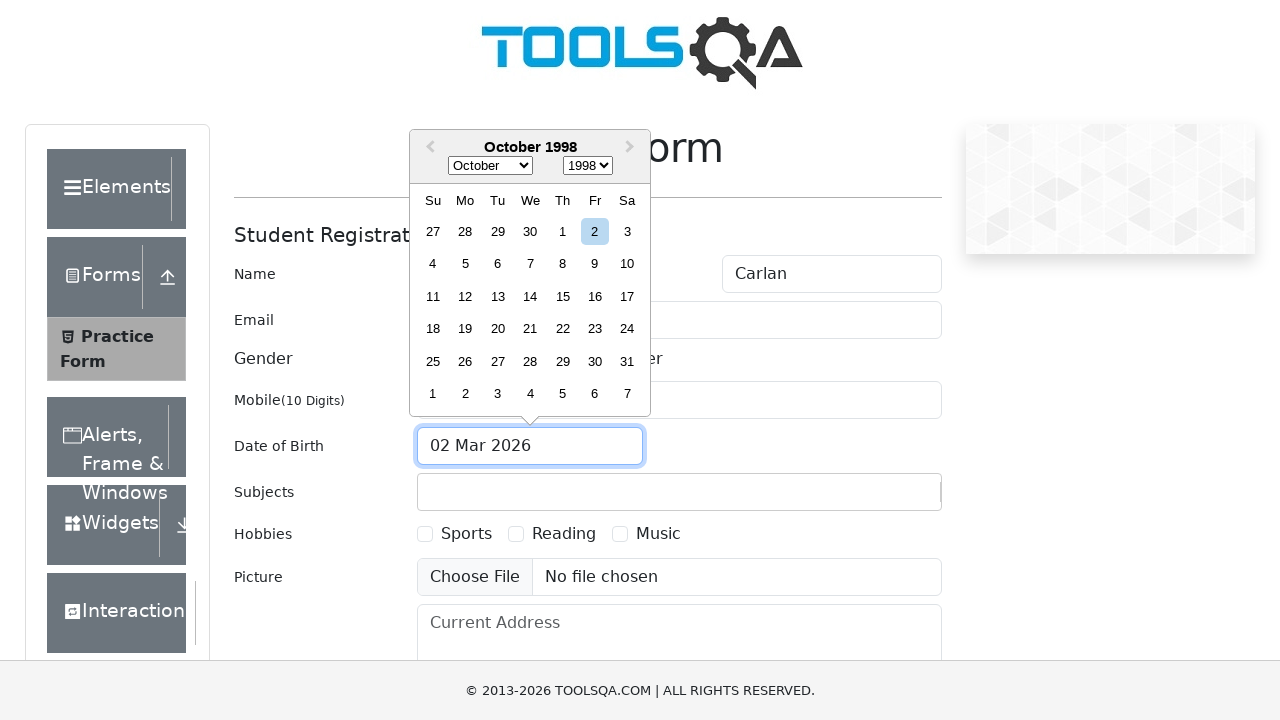

Selected day 26 from date picker at (465, 361) on xpath=//div[contains(@class,'react-datepicker__day') and text()='26' and not(con
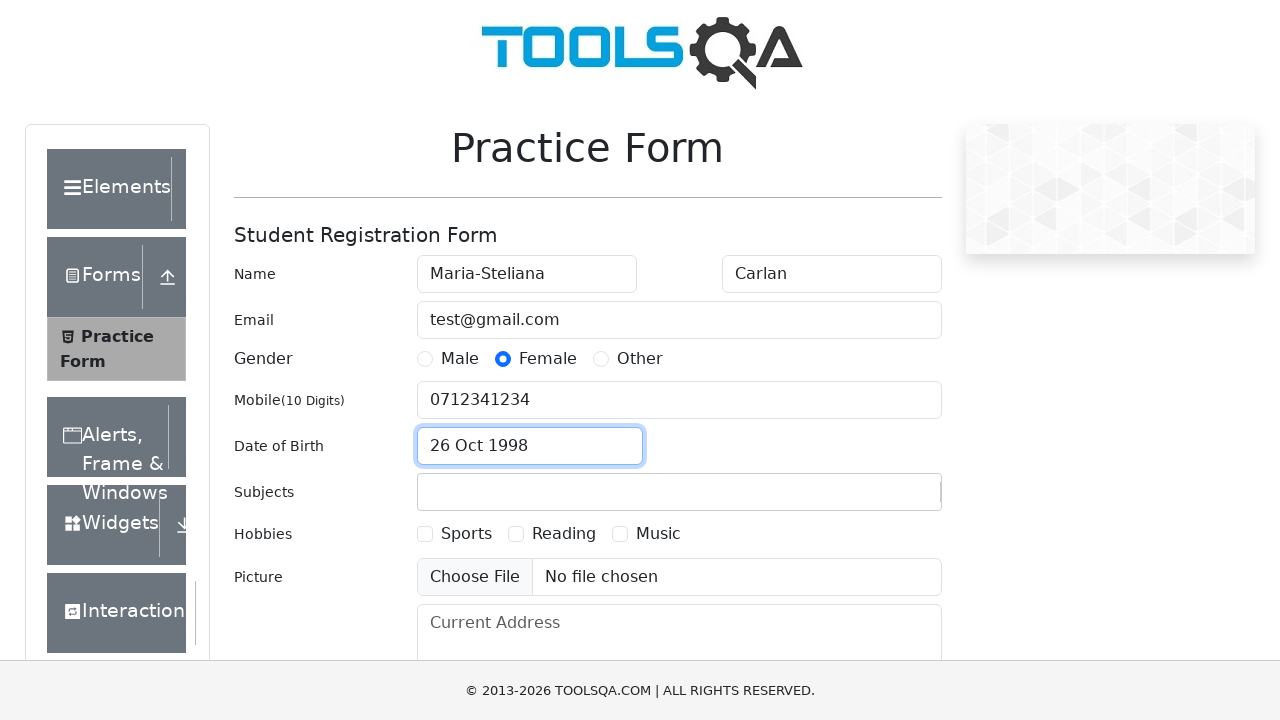

Entered 'Maths' in subjects field on #subjectsInput
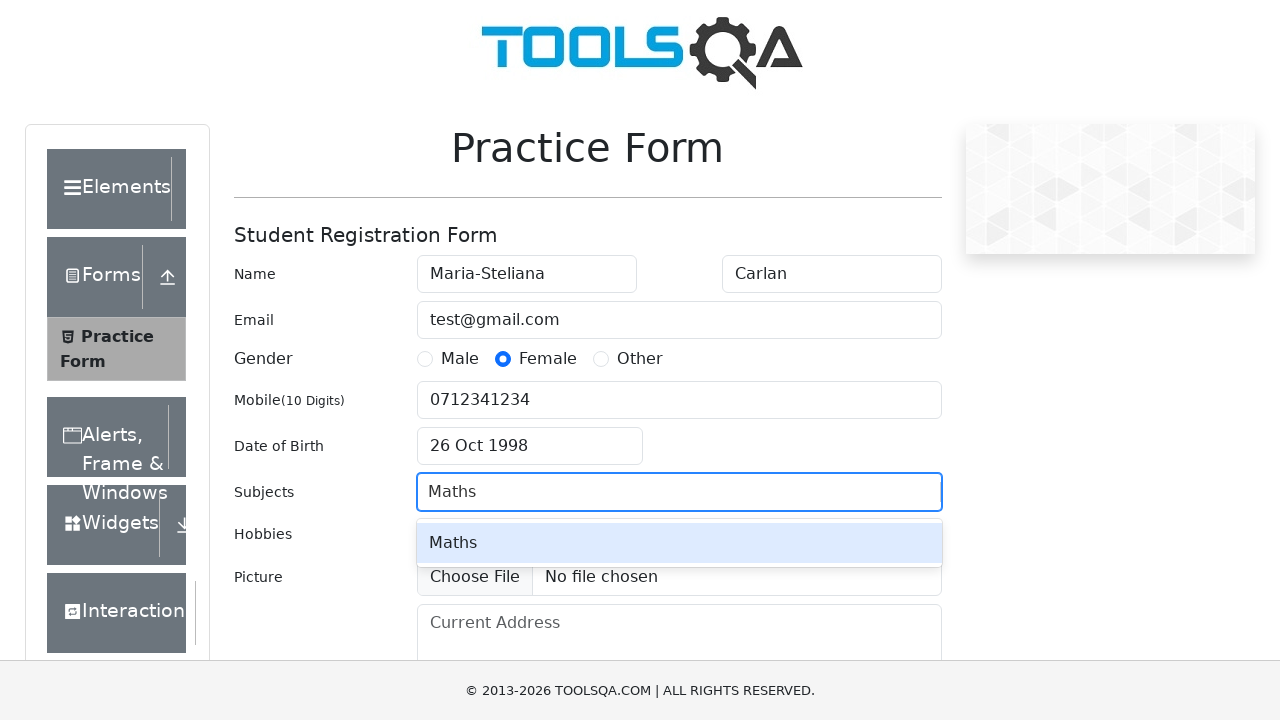

Pressed Enter to confirm Maths subject on #subjectsInput
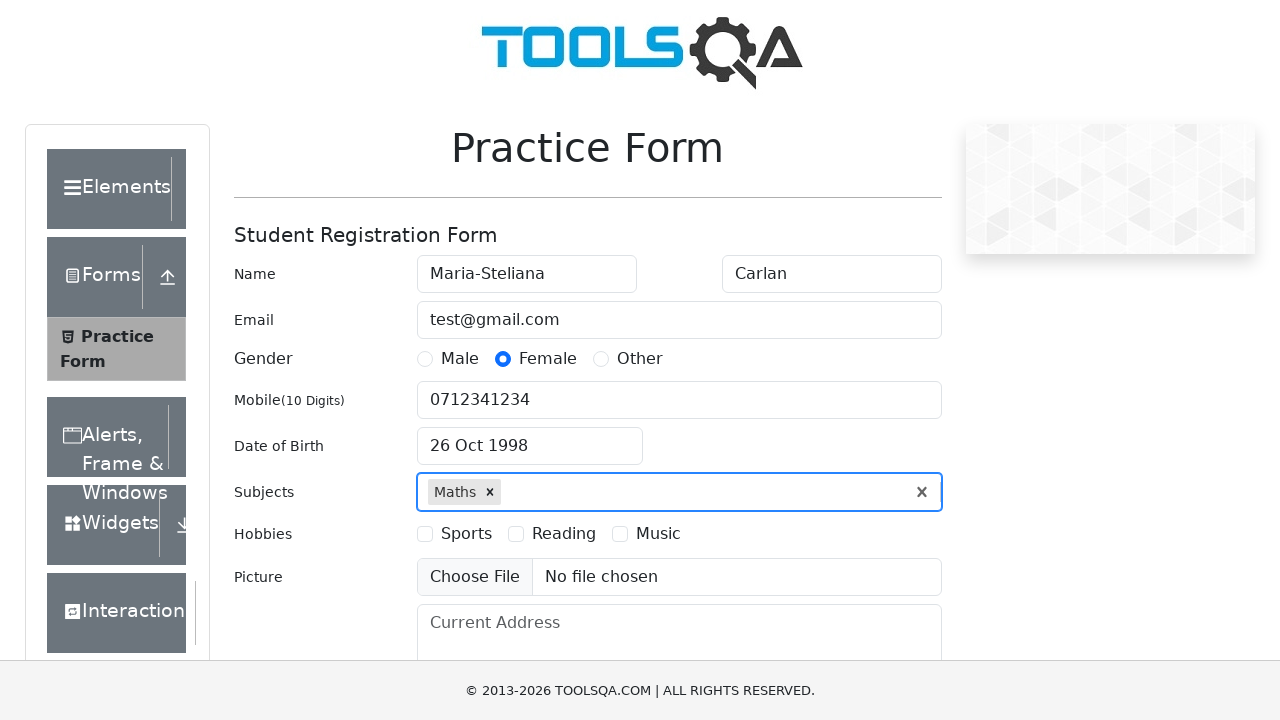

Entered 'Physics' in subjects field on #subjectsInput
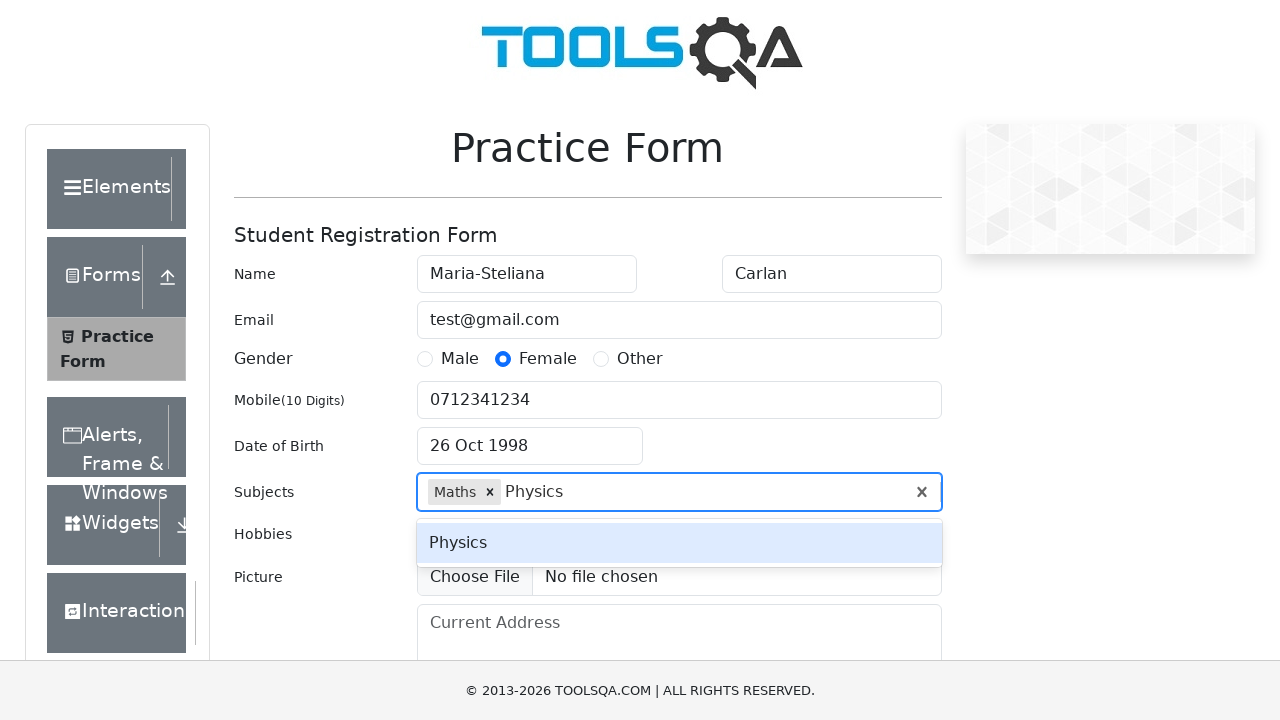

Pressed Enter to confirm Physics subject on #subjectsInput
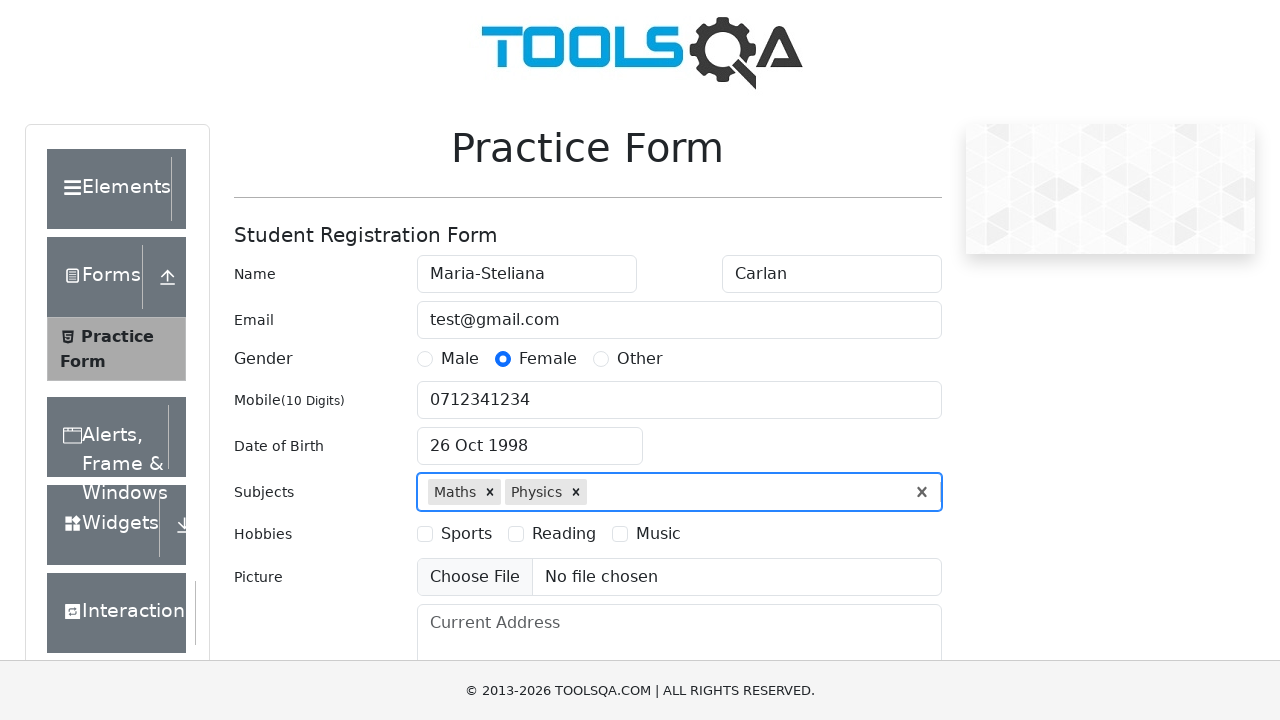

Selected Sports hobby at (466, 534) on xpath=//label[@for='hobbies-checkbox-1']
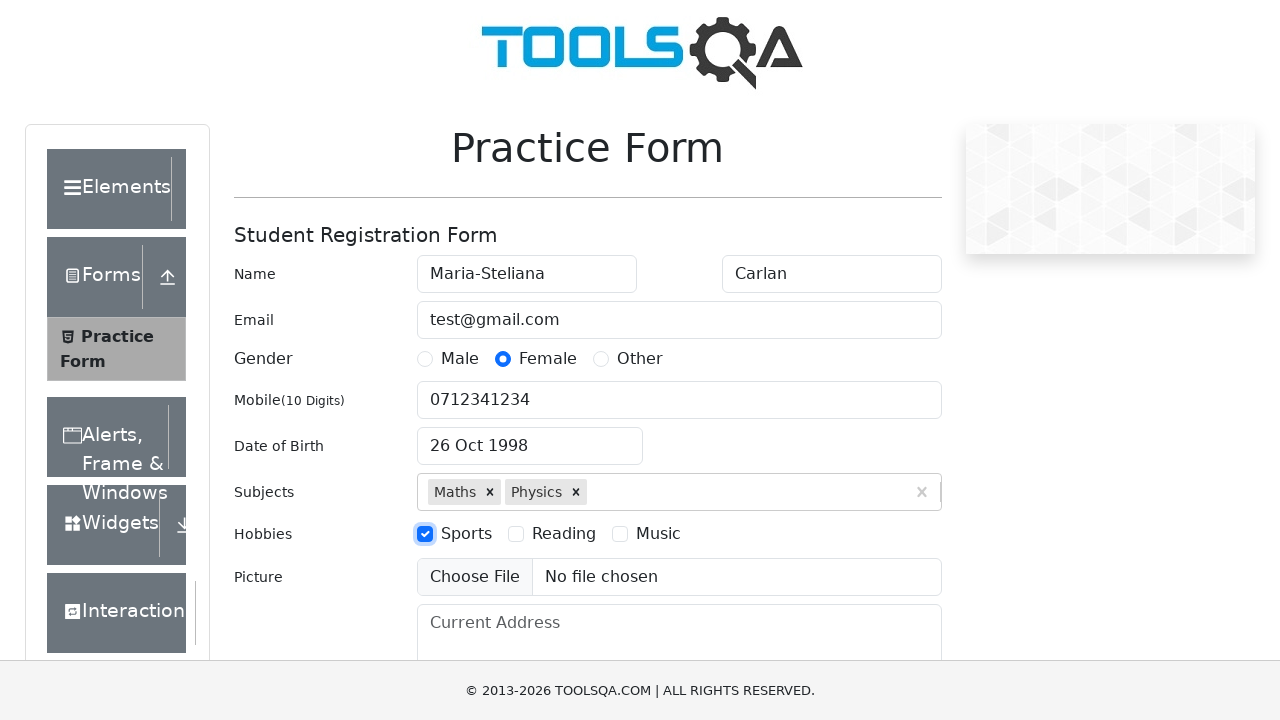

Selected Reading hobby at (564, 534) on xpath=//label[@for='hobbies-checkbox-2']
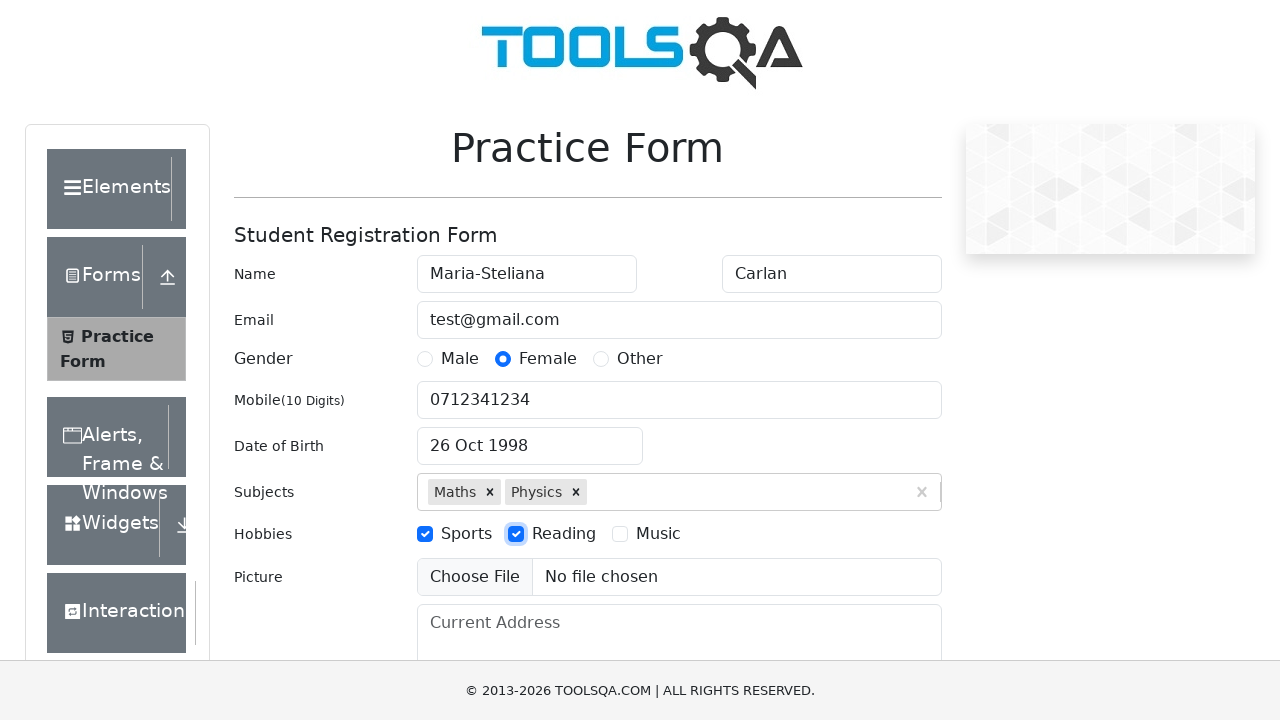

Selected Music hobby at (658, 534) on xpath=//label[@for='hobbies-checkbox-3']
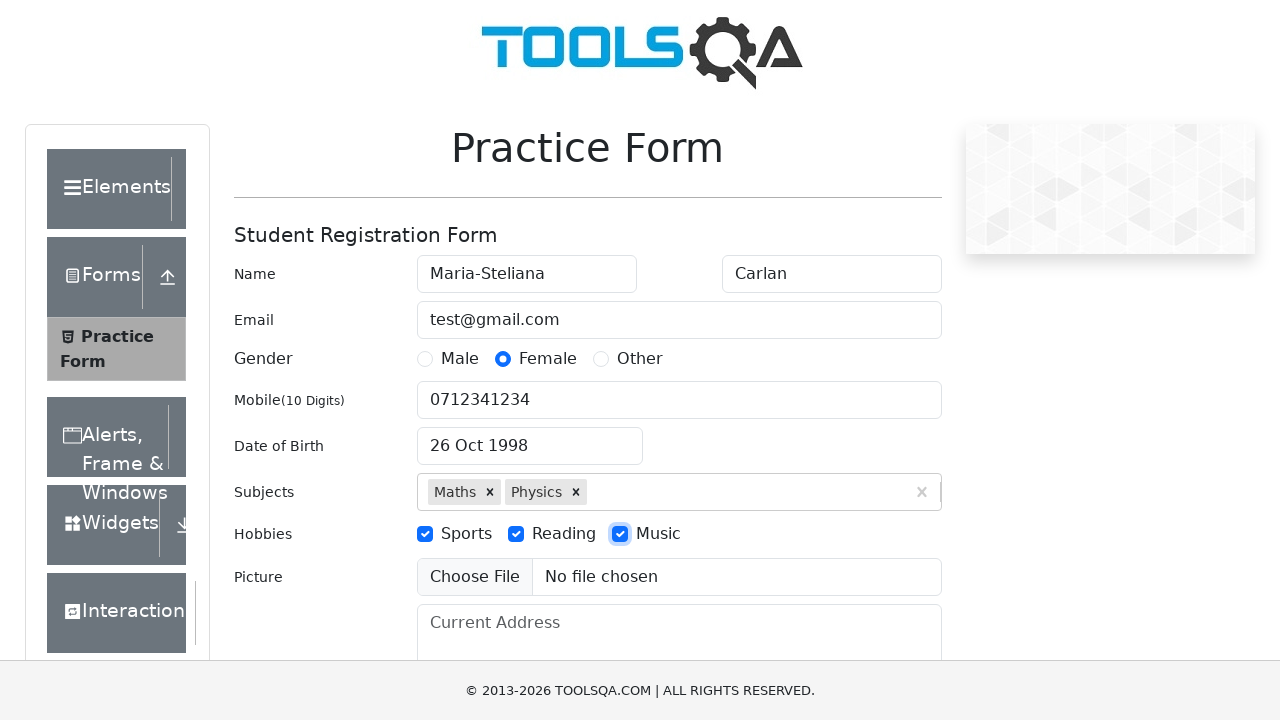

Filled current address with 'Adresa domiciliu 1' on #currentAddress
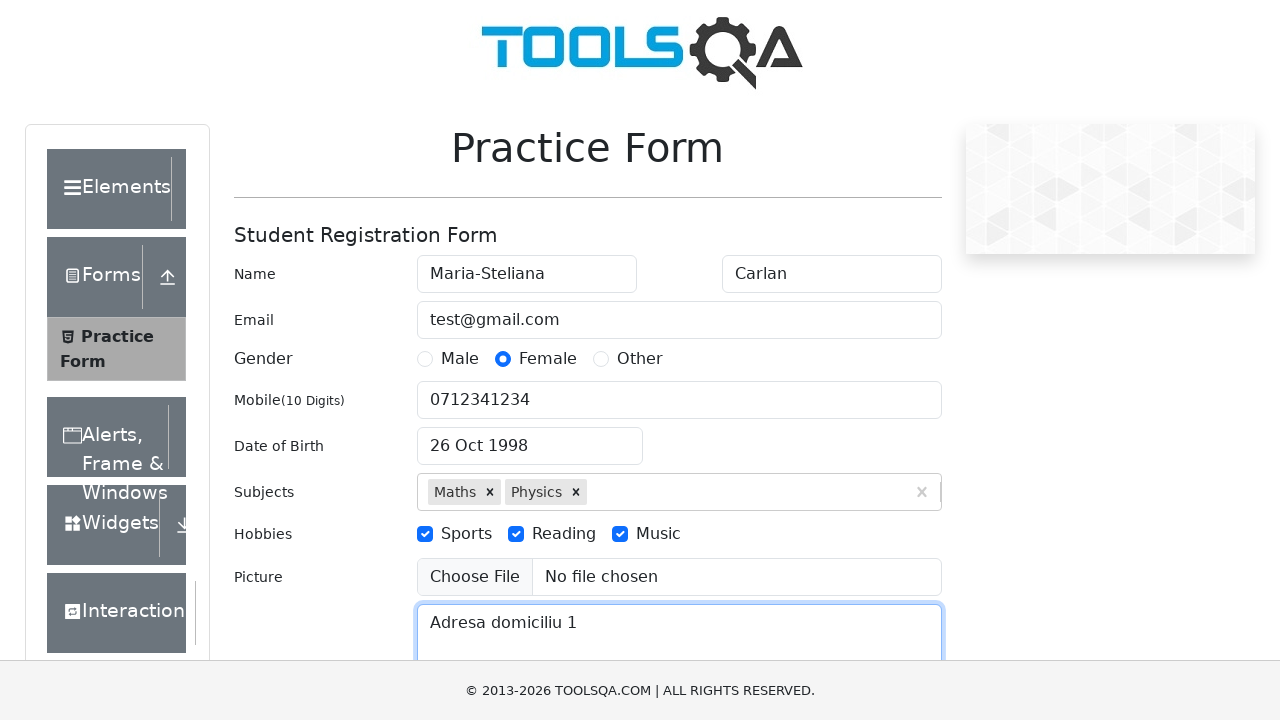

Entered 'NCR' in state field on #react-select-3-input
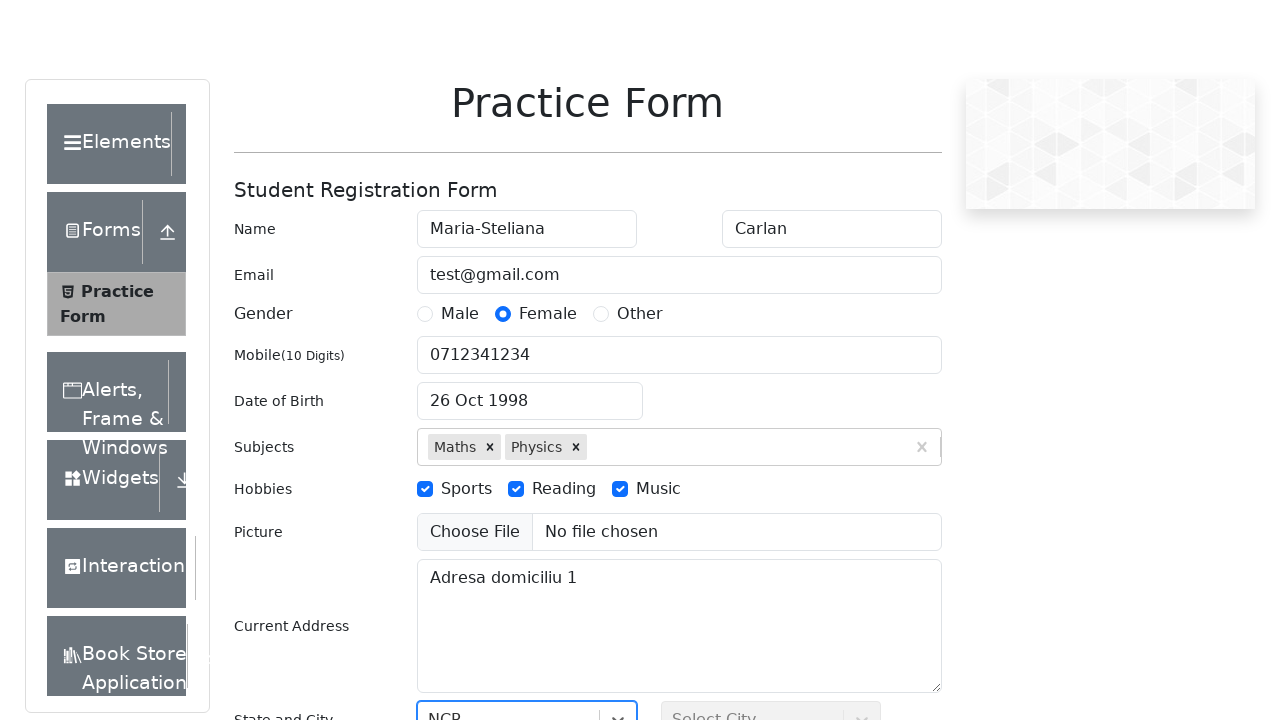

Pressed Enter to confirm NCR state on #react-select-3-input
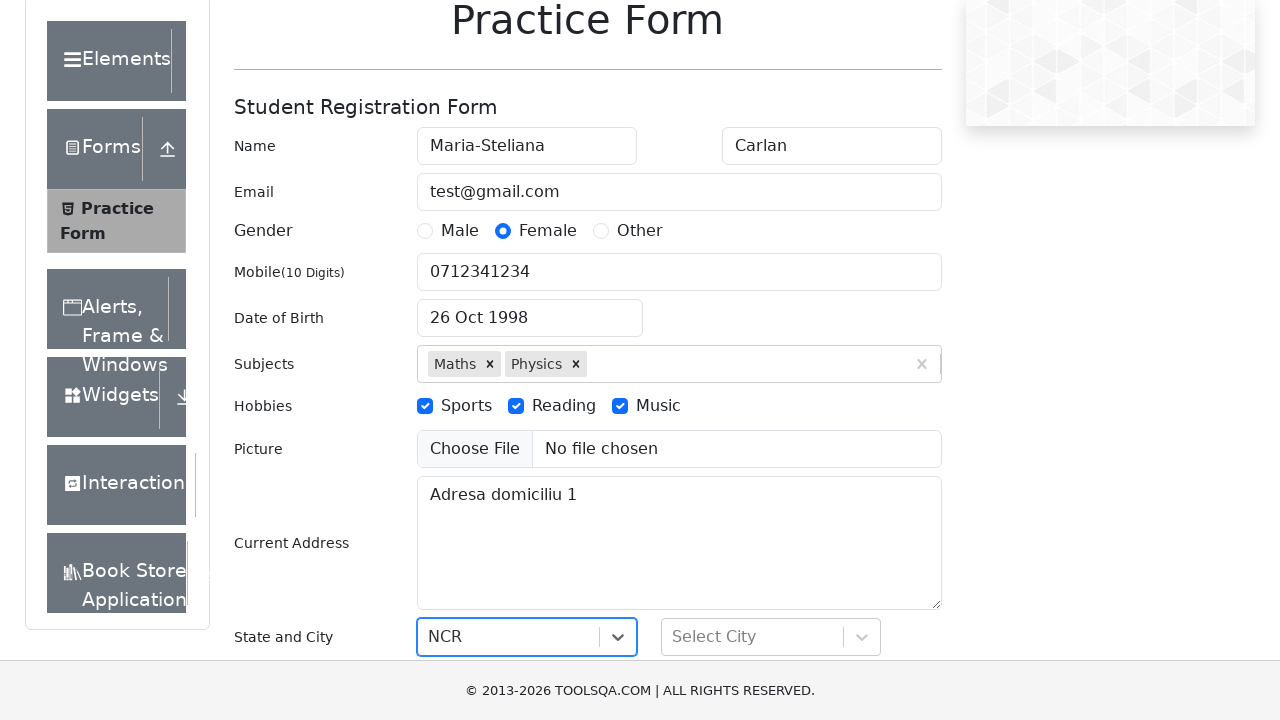

Entered 'Delhi' in city field on #react-select-4-input
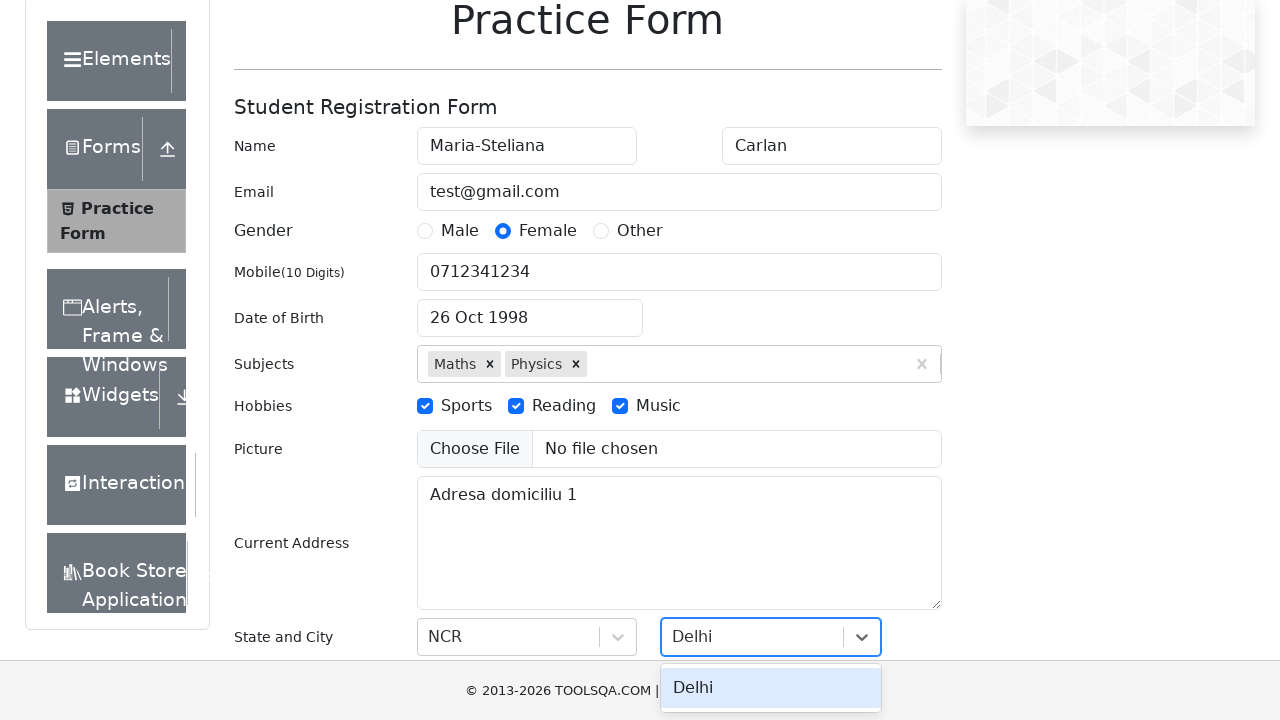

Pressed Enter to confirm Delhi city on #react-select-4-input
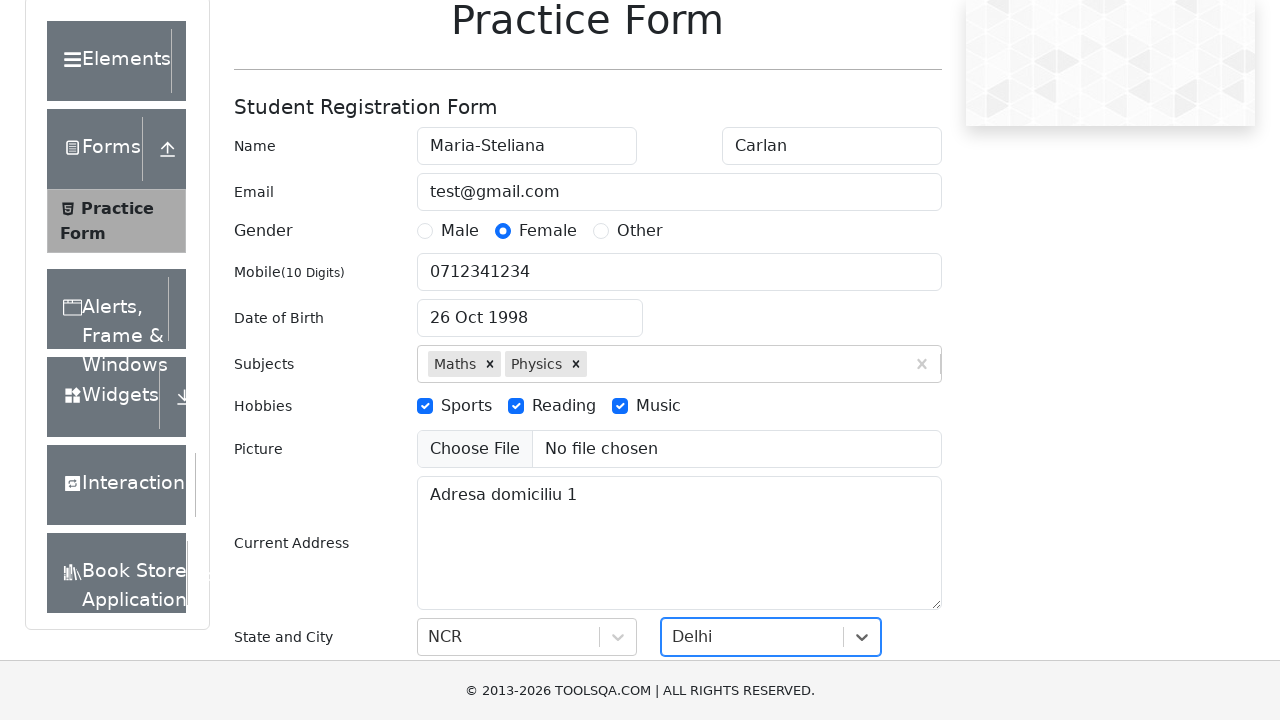

Clicked submit button to submit practice form at (885, 499) on #submit
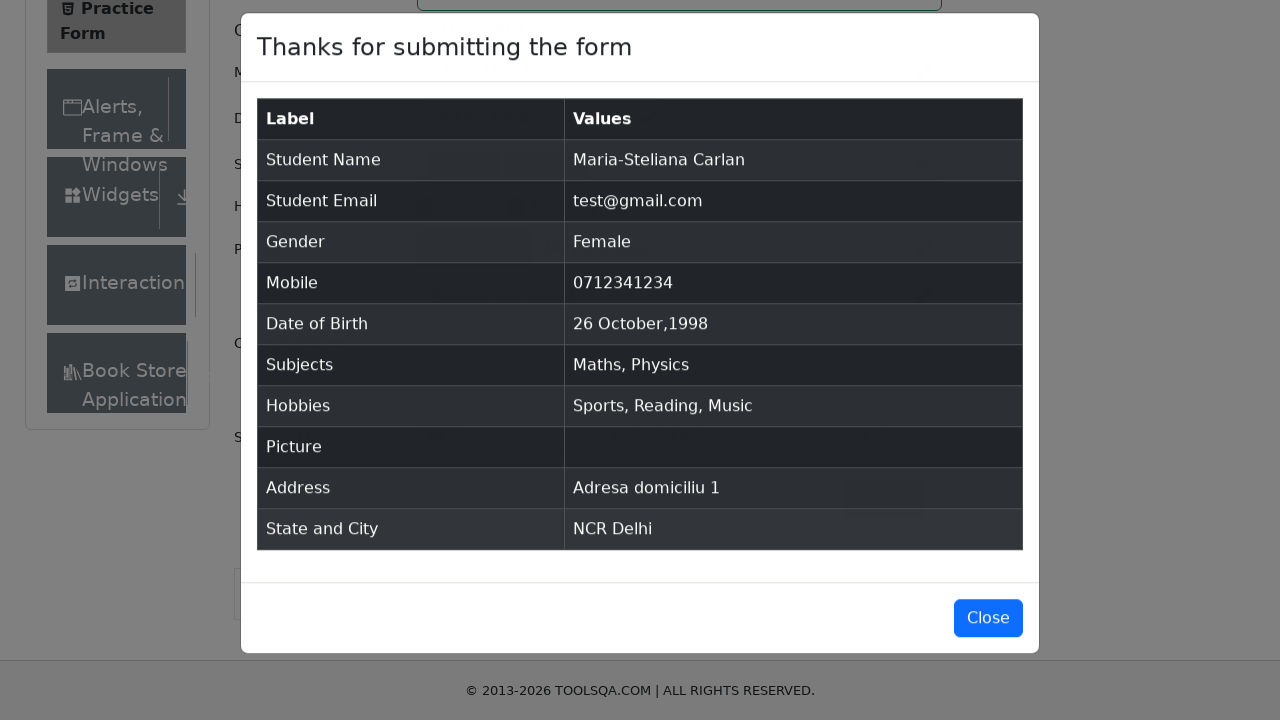

Submission confirmation modal/table appeared
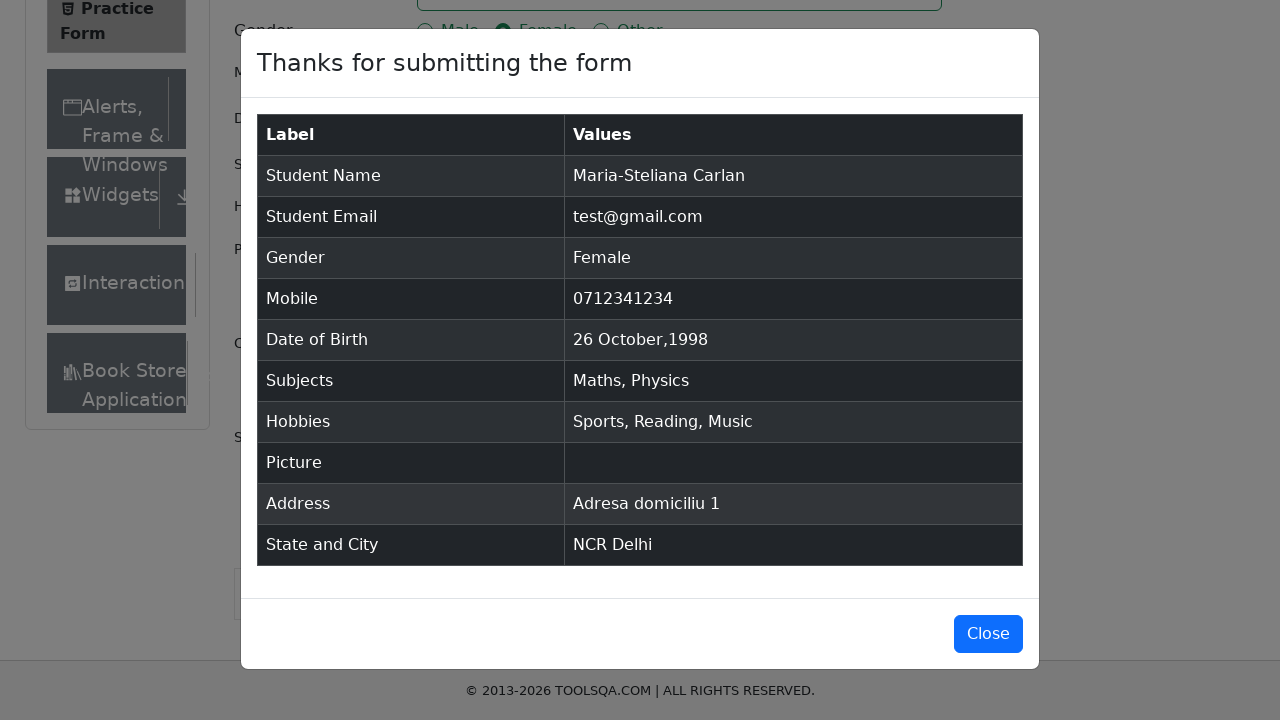

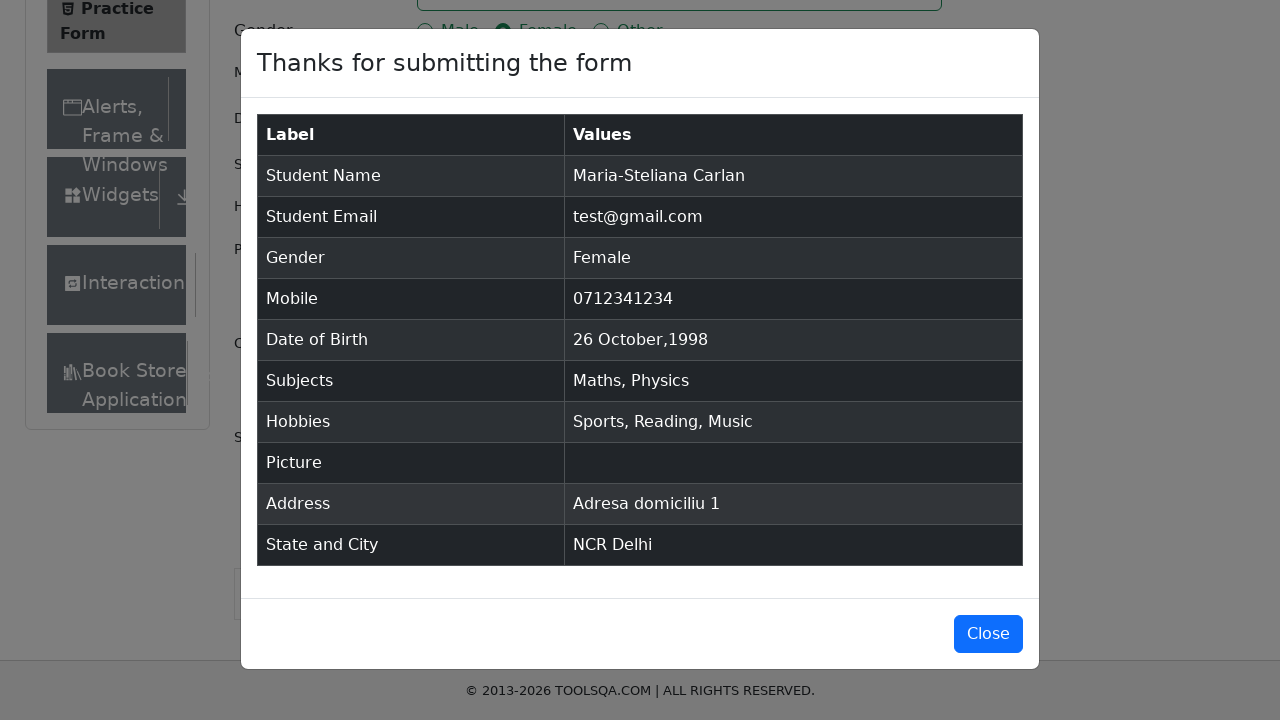